Tests dynamic loading behavior where an element is rendered after loading completes. Clicks a start button, waits for the element to appear in the DOM, and verifies the "Hello World!" text appears.

Starting URL: http://the-internet.herokuapp.com/dynamic_loading/2

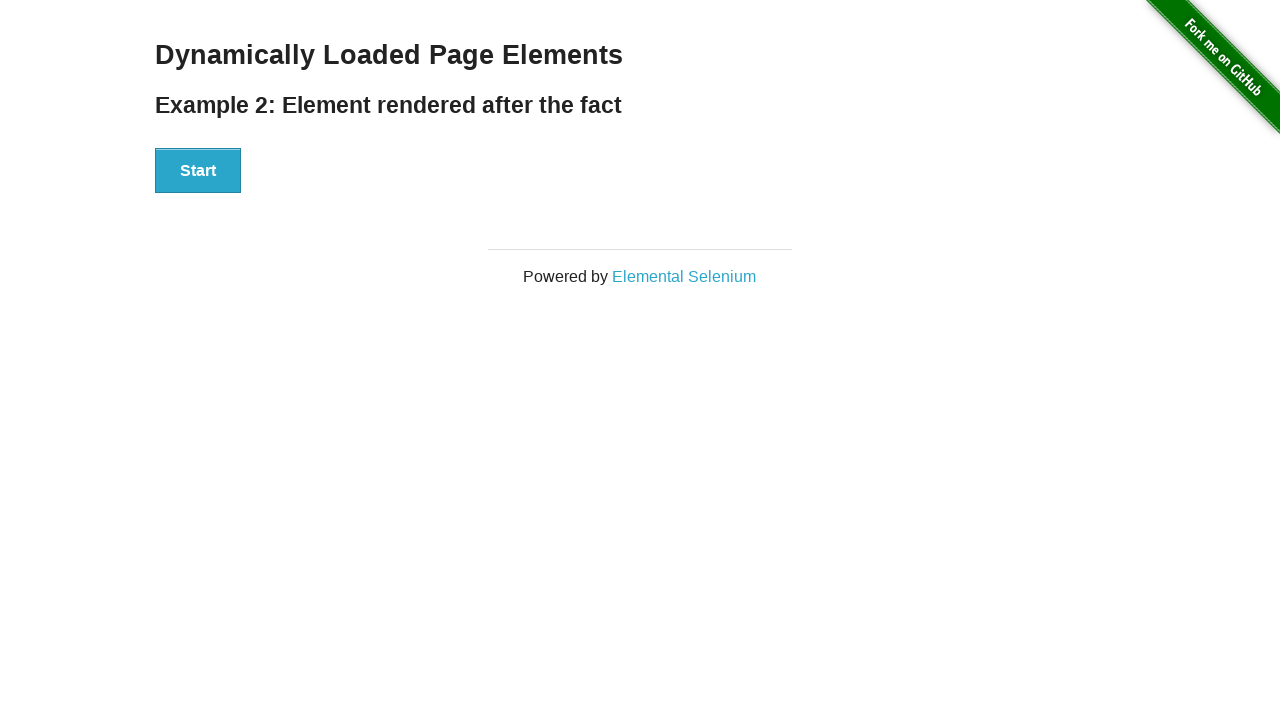

Clicked the Start button to initiate dynamic loading at (198, 171) on #start button
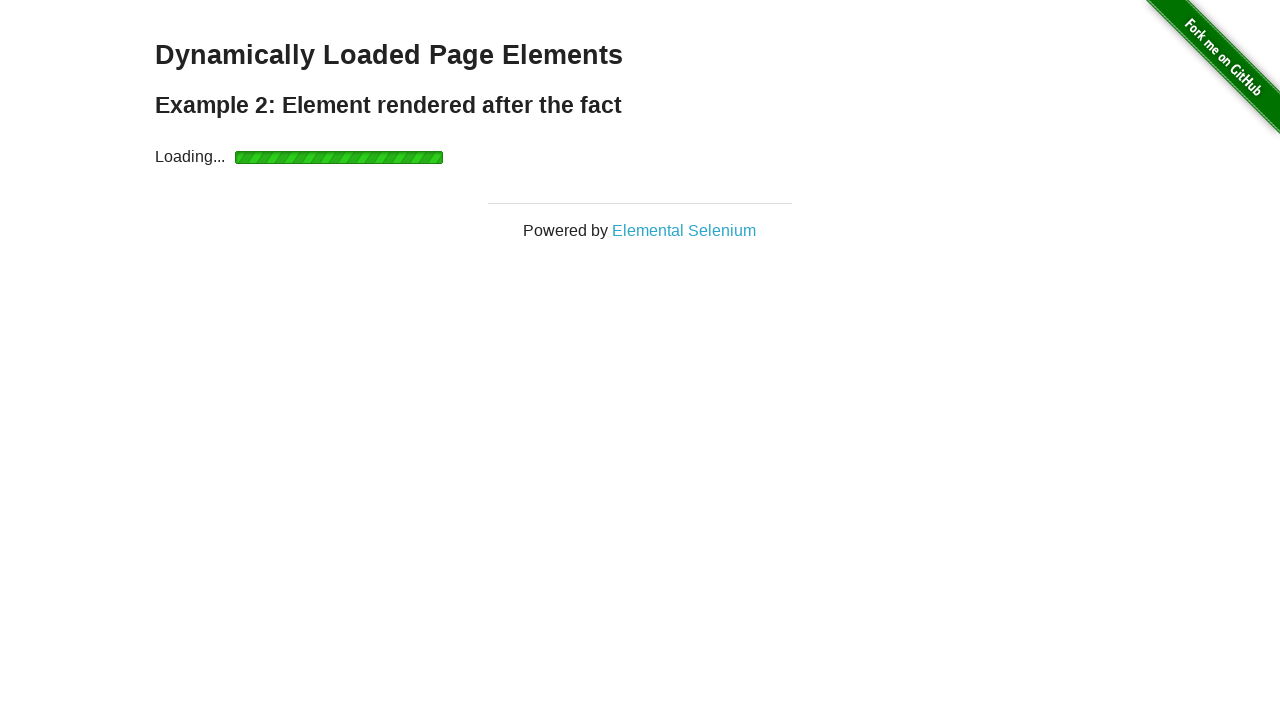

Waited for finish element to appear after loading completed
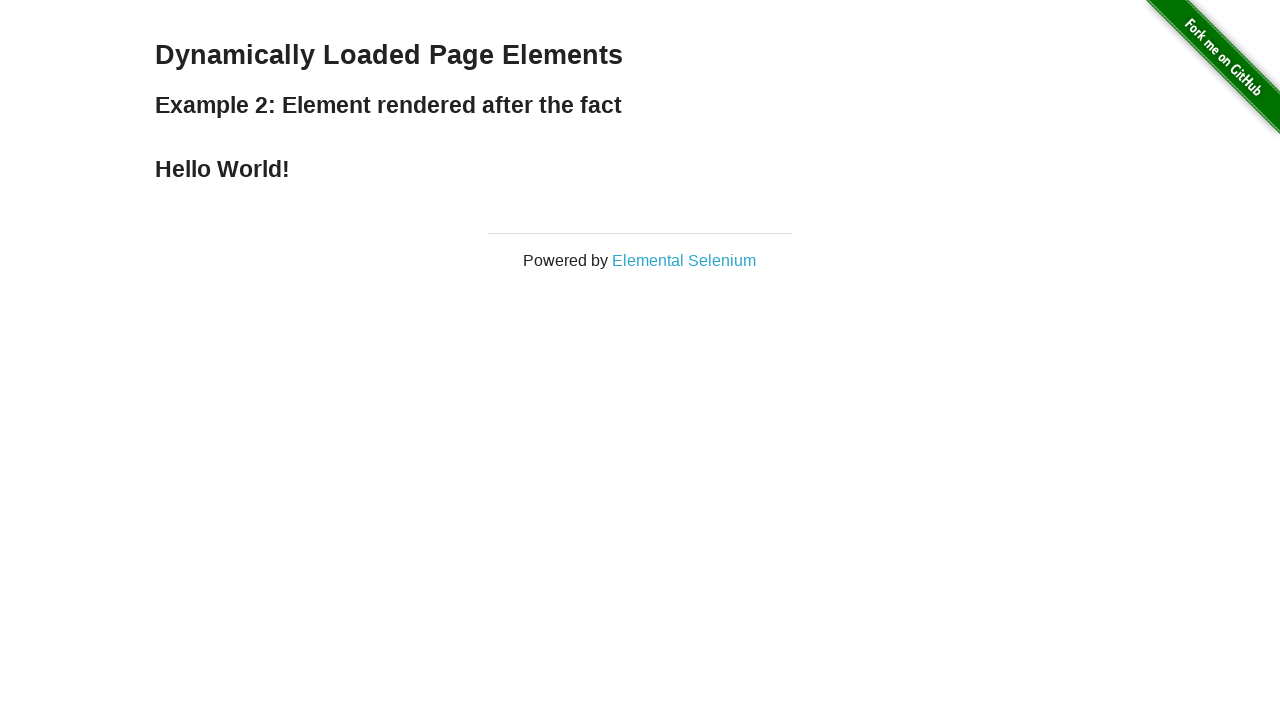

Verified 'Hello World!' text appeared in the finish element
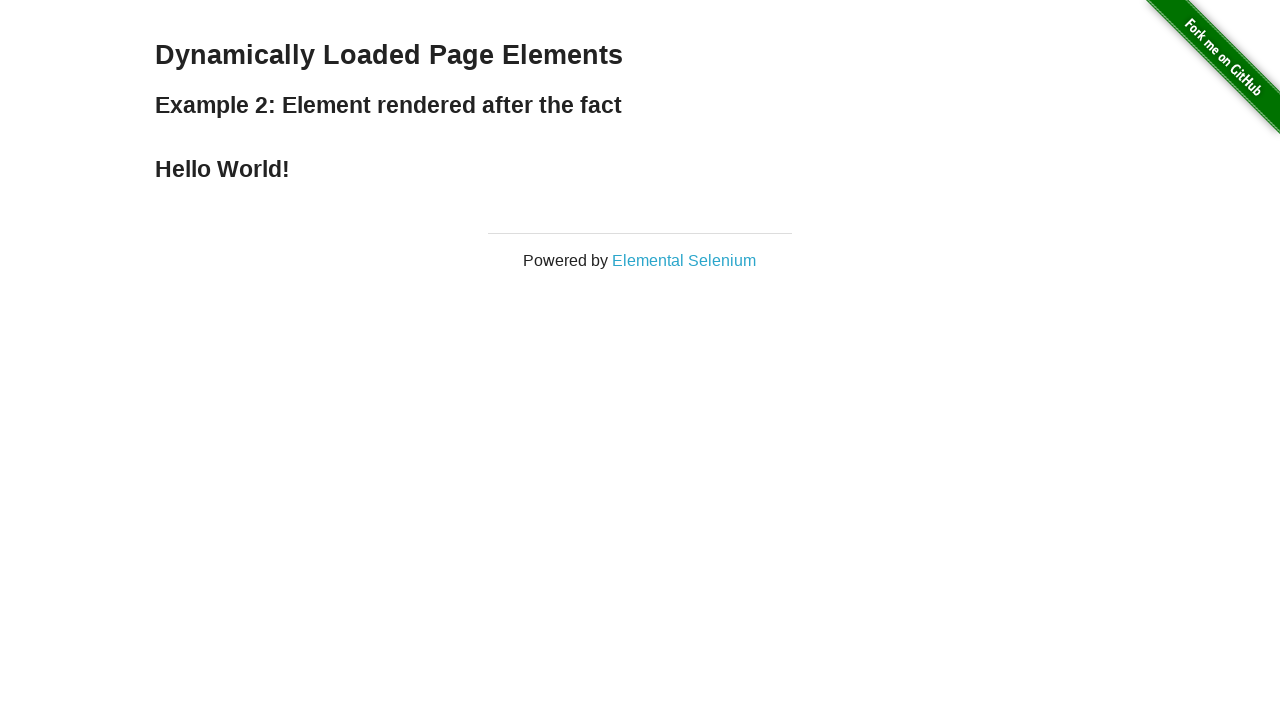

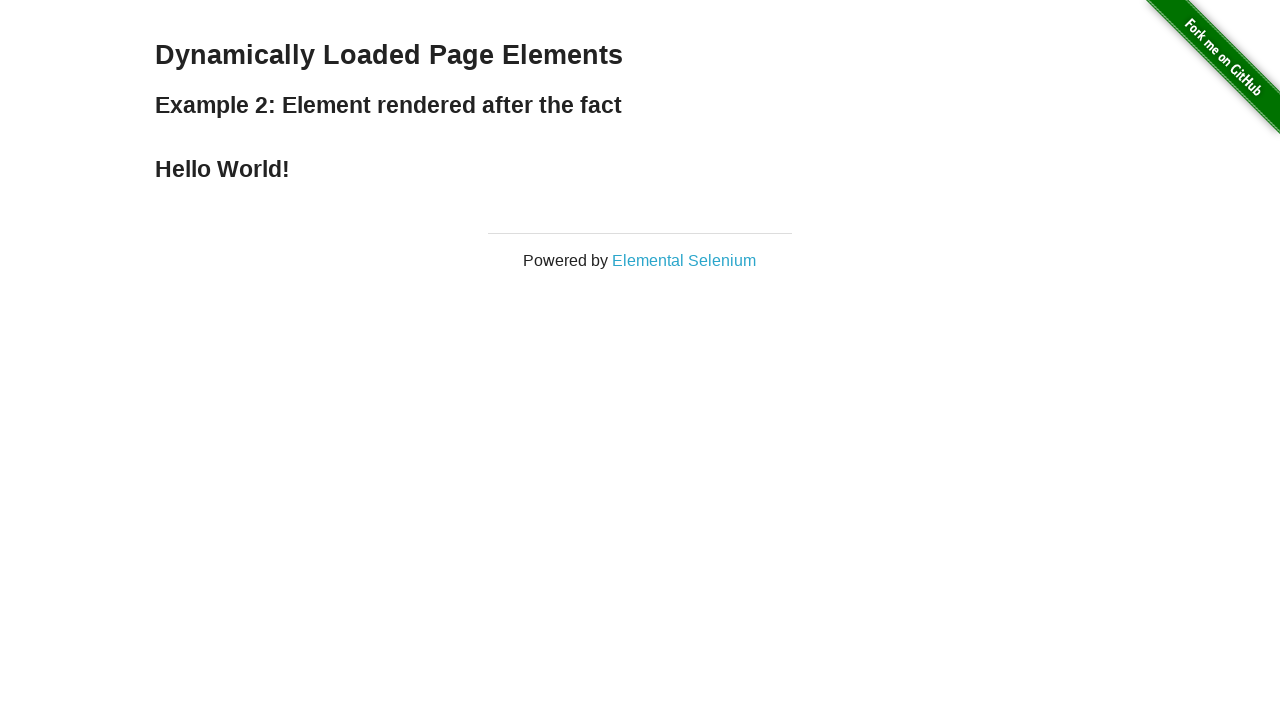